Tests UI element enabled/disabled state by verifying the return date element is initially disabled, then enabling it by selecting Round Trip

Starting URL: https://rahulshettyacademy.com/dropdownsPractise/

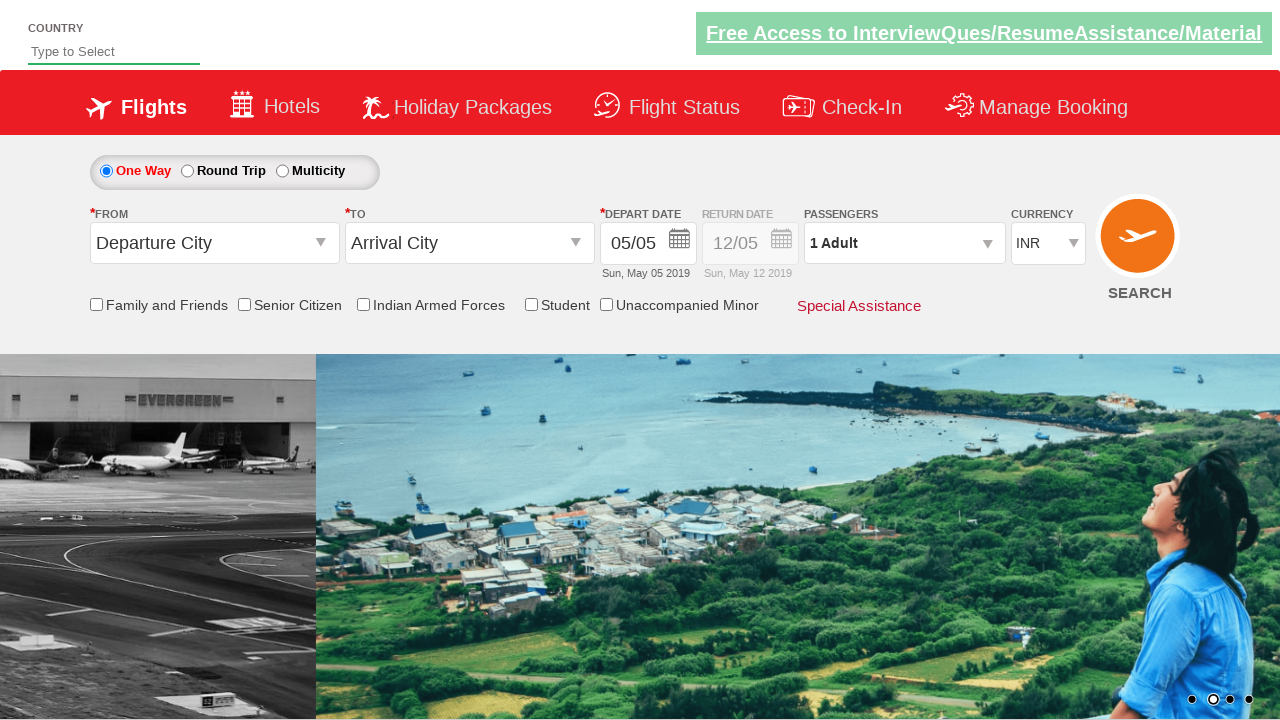

Waited for return date element to be present in DOM
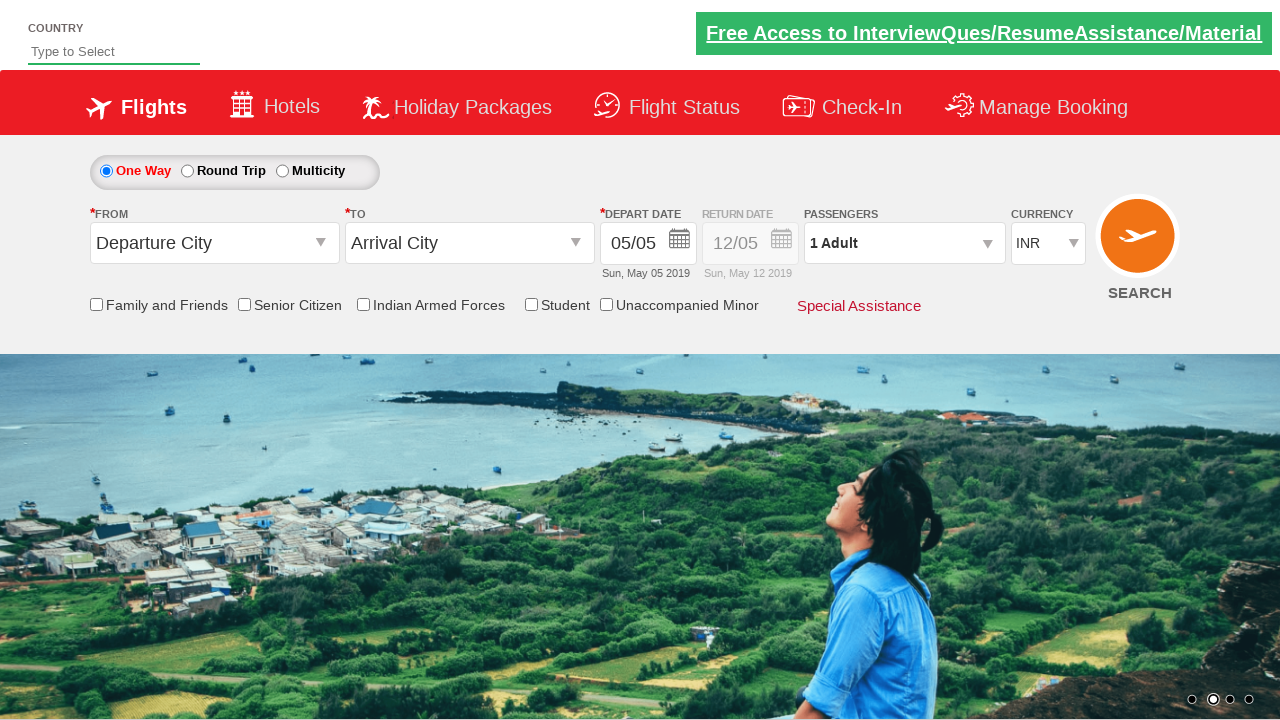

Clicked Round Trip radio button to enable return date element at (187, 171) on input[value='RoundTrip']
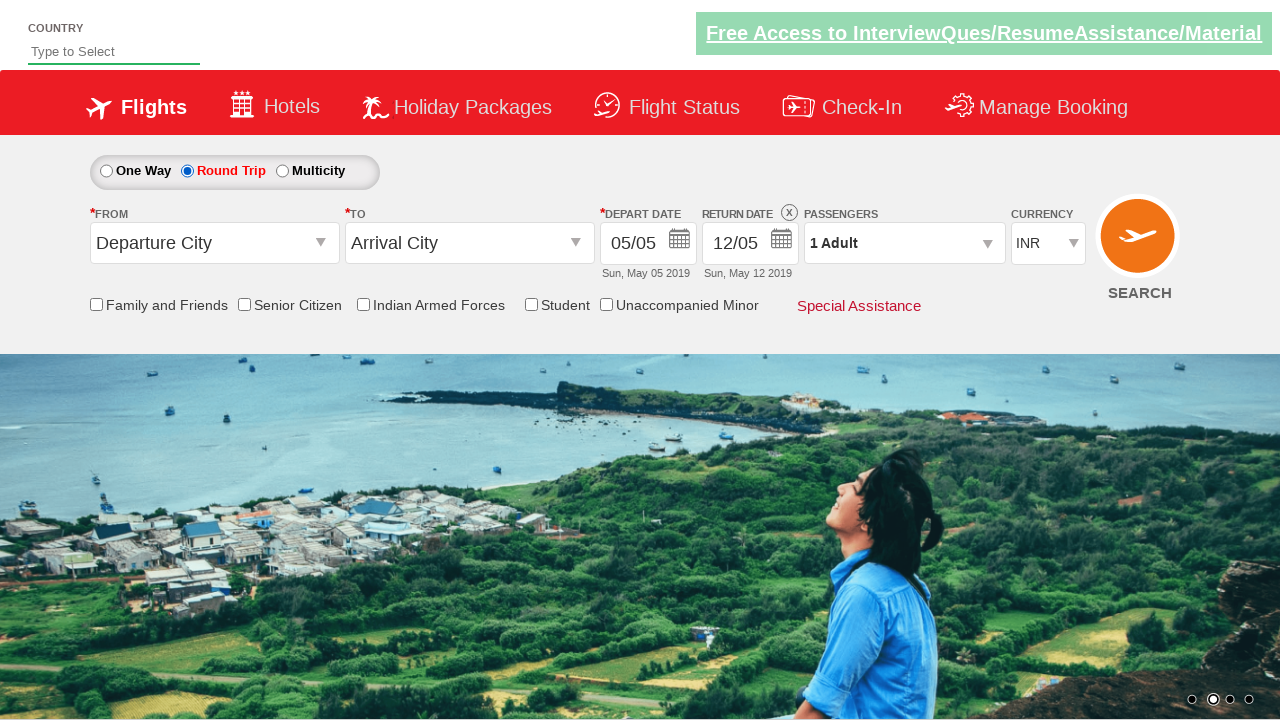

Waited for return date element to be enabled and visible
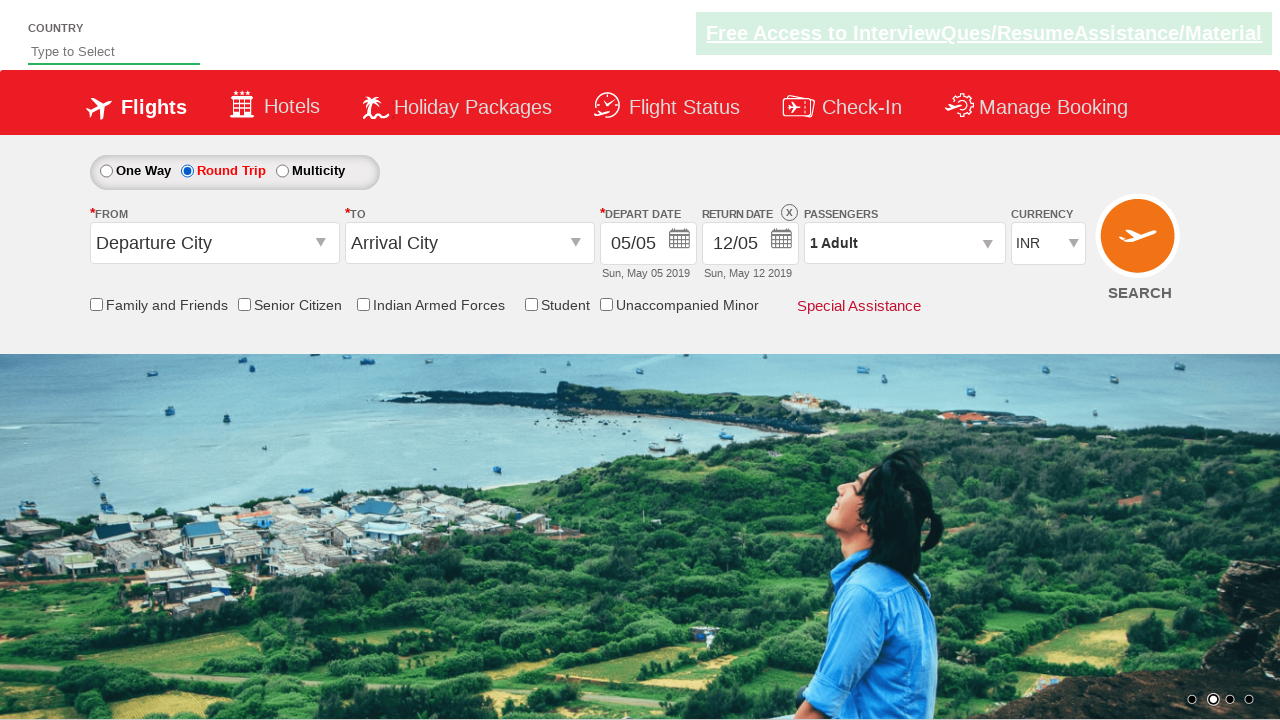

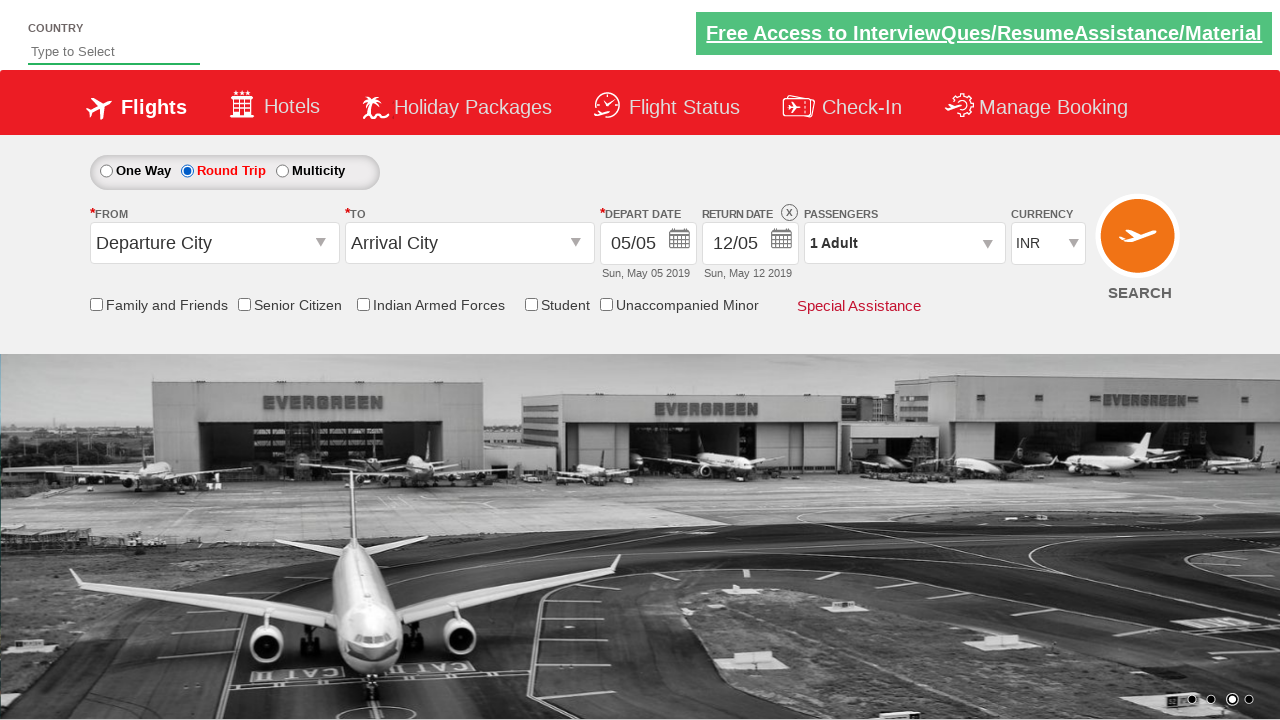